Tests password field validation by submitting empty form and checking for password error message

Starting URL: https://lm.skillbox.cc/qa_tester/module06/register/

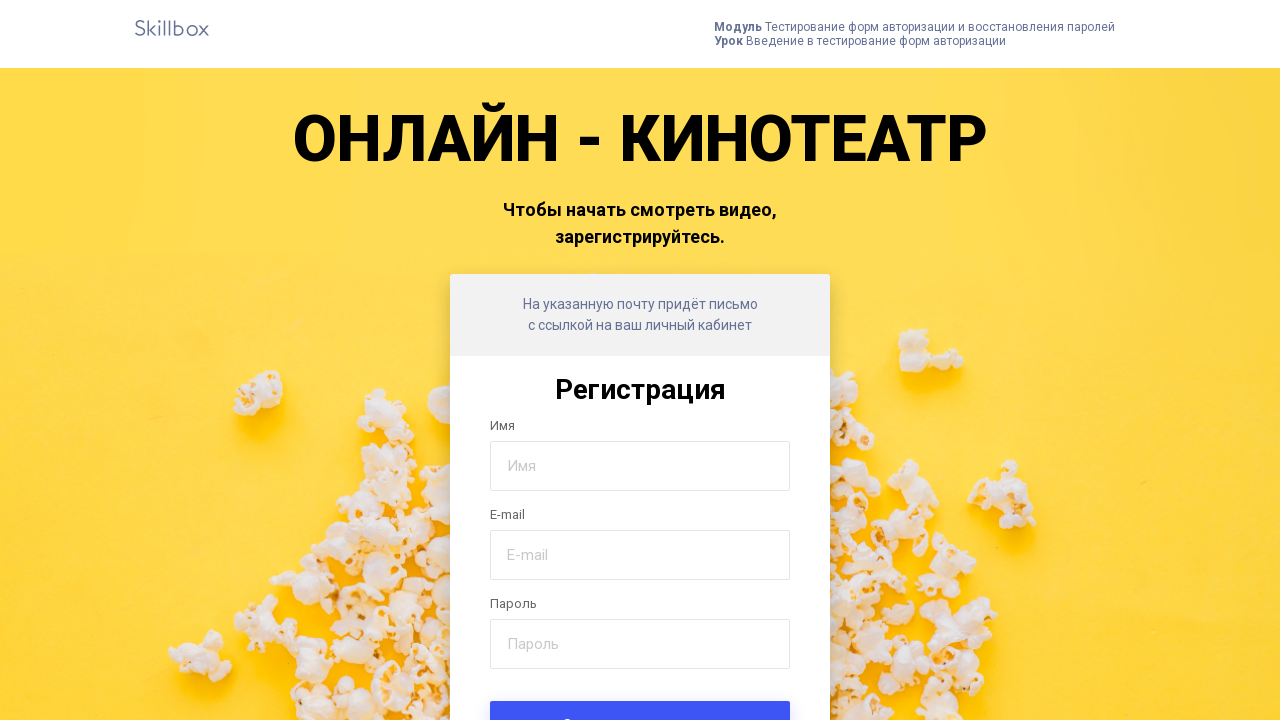

Clicked submit button to trigger form validation at (640, 696) on .form-submit
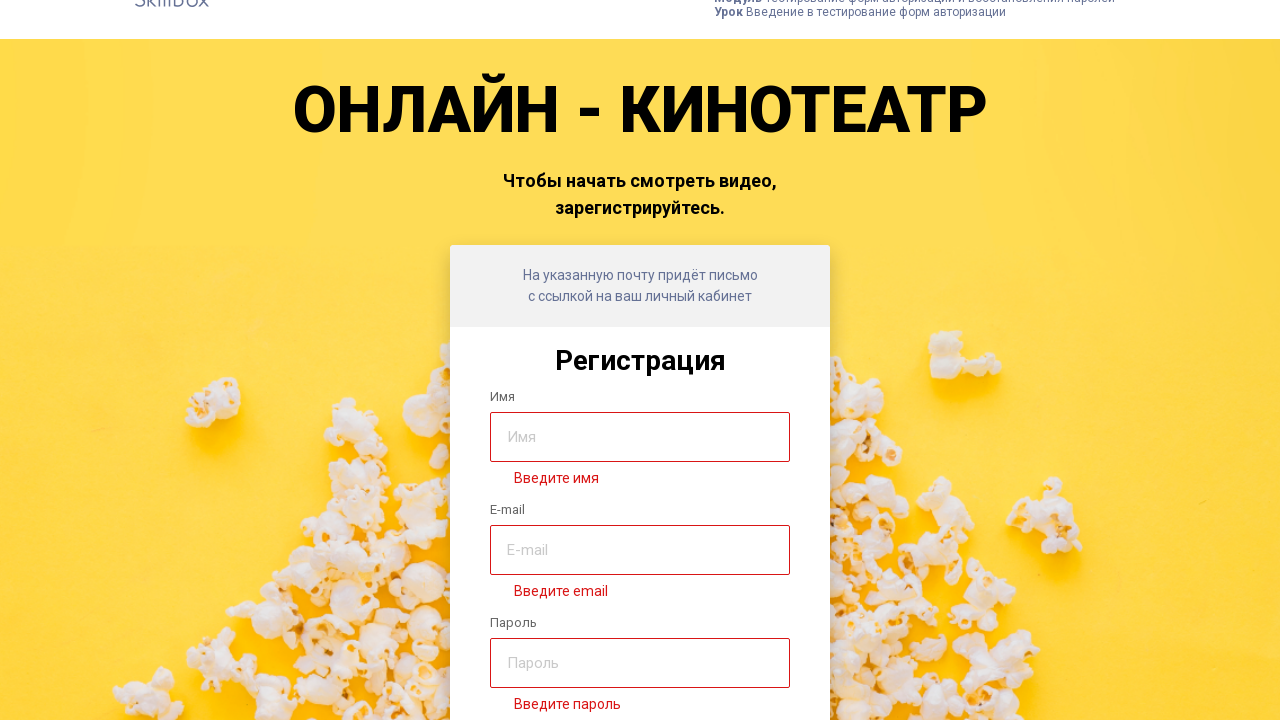

Password error message appeared - validation triggered on empty password field
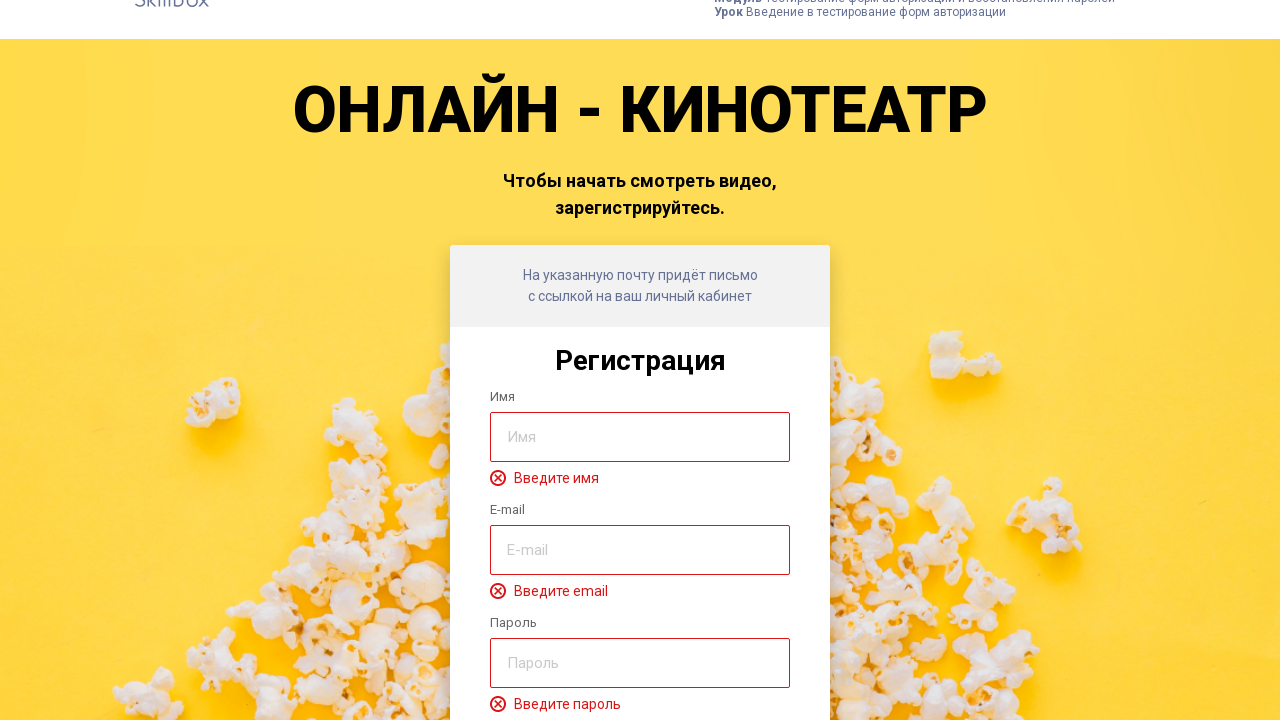

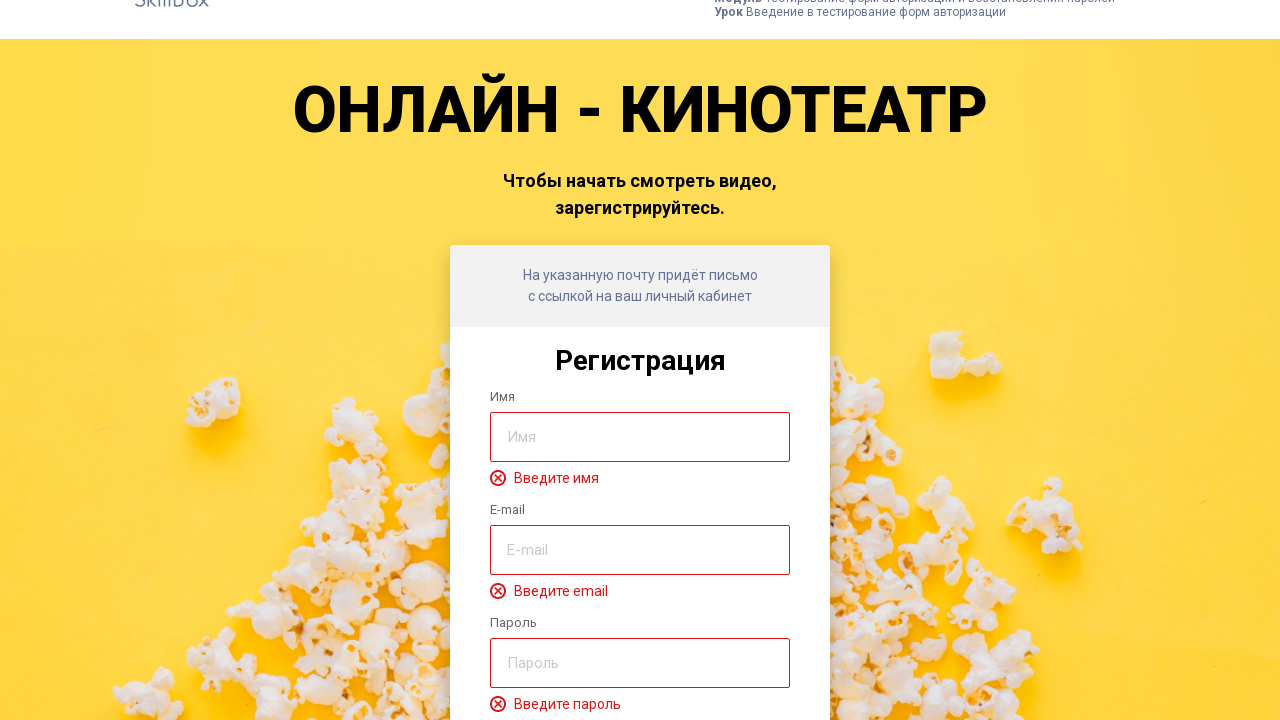